Navigates to the Acura website homepage and clicks on the PROFILE button in the navigation.

Starting URL: https://acura.com/

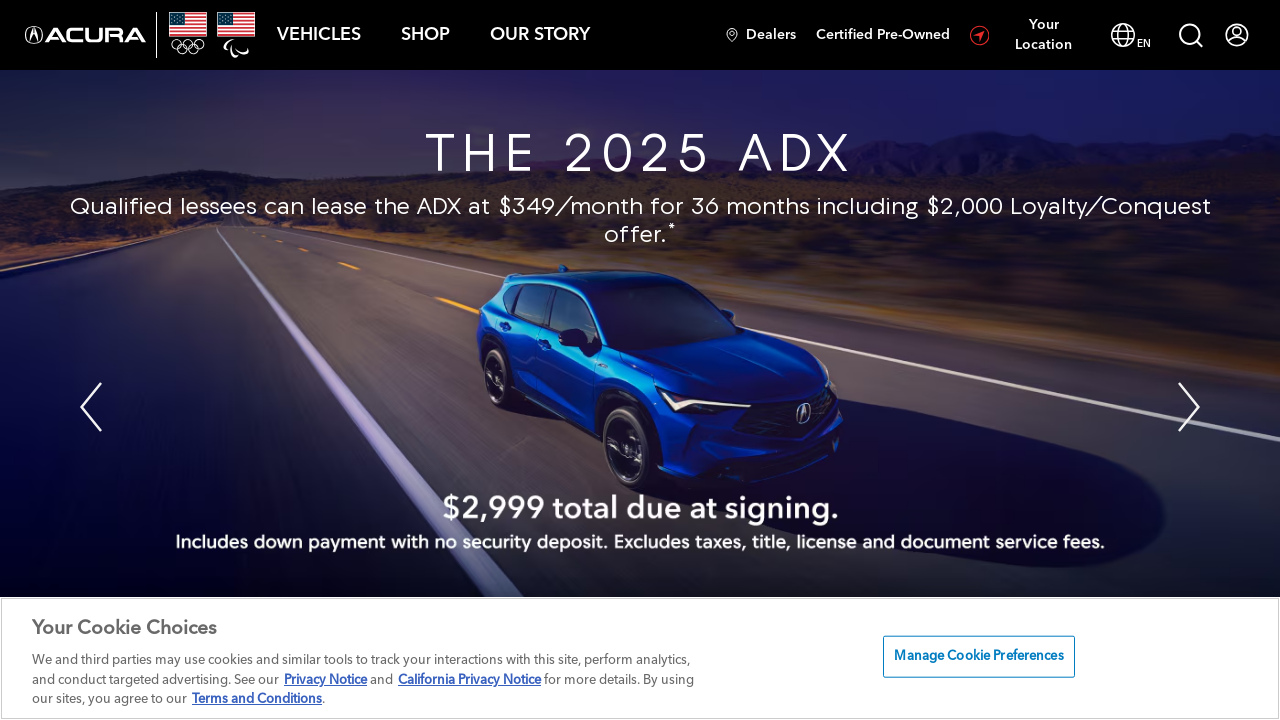

Navigated to Acura homepage
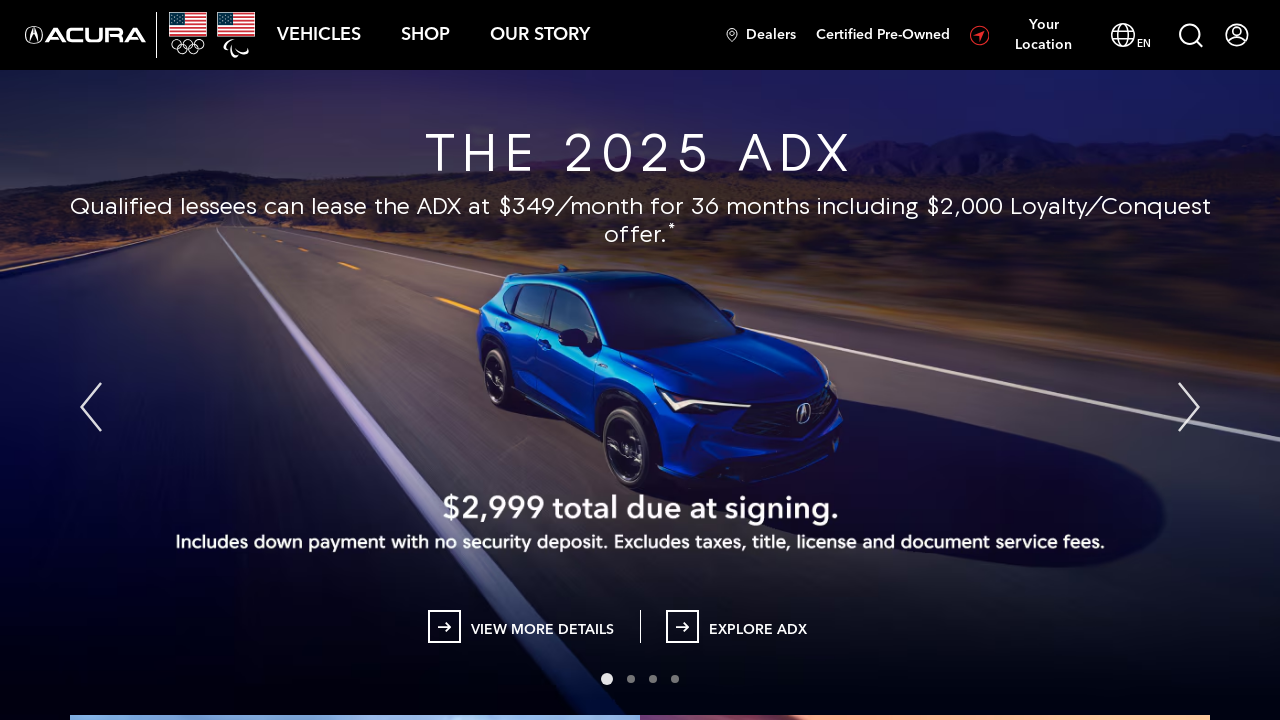

Clicked on the PROFILE button in the navigation at (1237, 35) on internal:role=button[name="PROFILE"i]
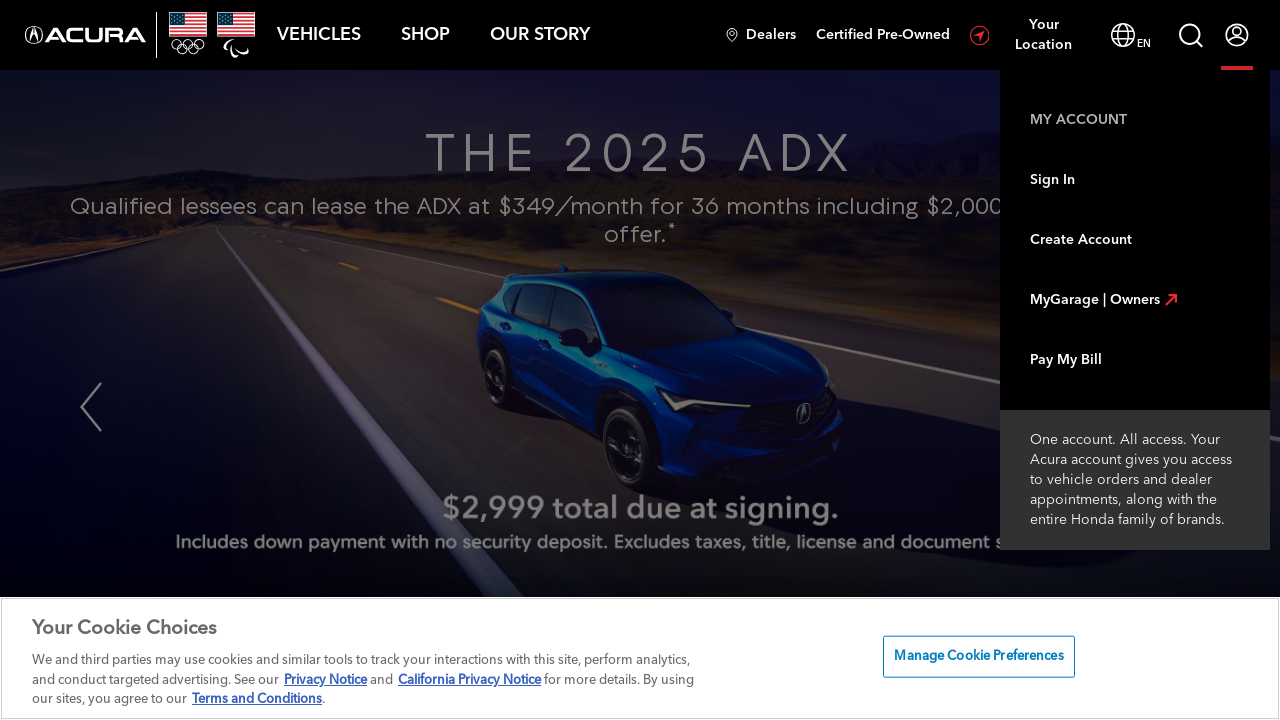

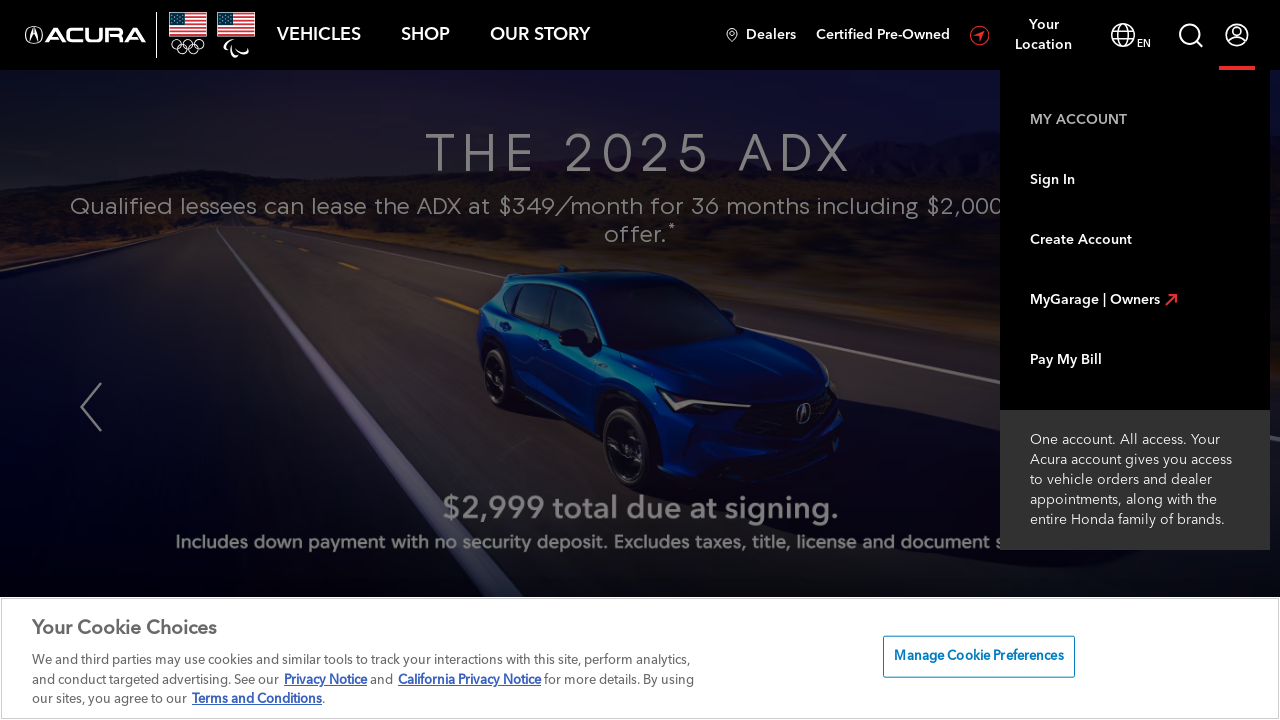